Tests scrolling to form elements and filling in name and date fields on a scroll demonstration page

Starting URL: https://formy-project.herokuapp.com/scroll

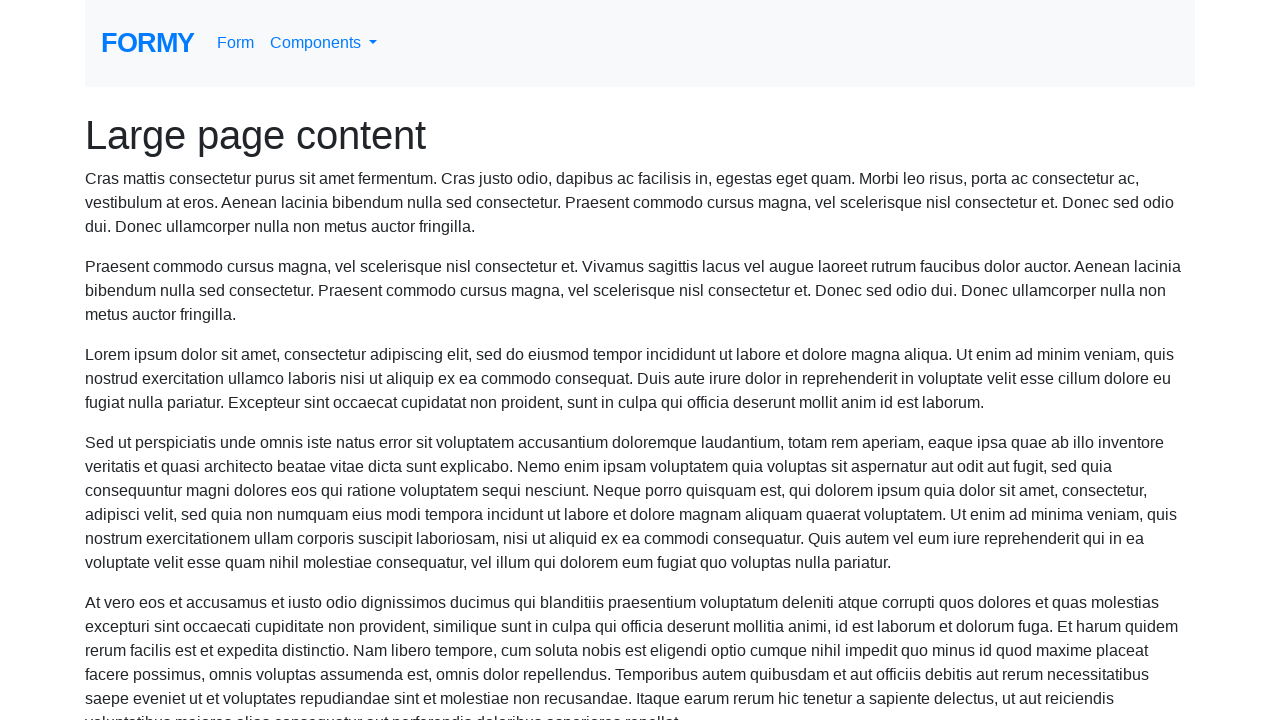

Located the name field element
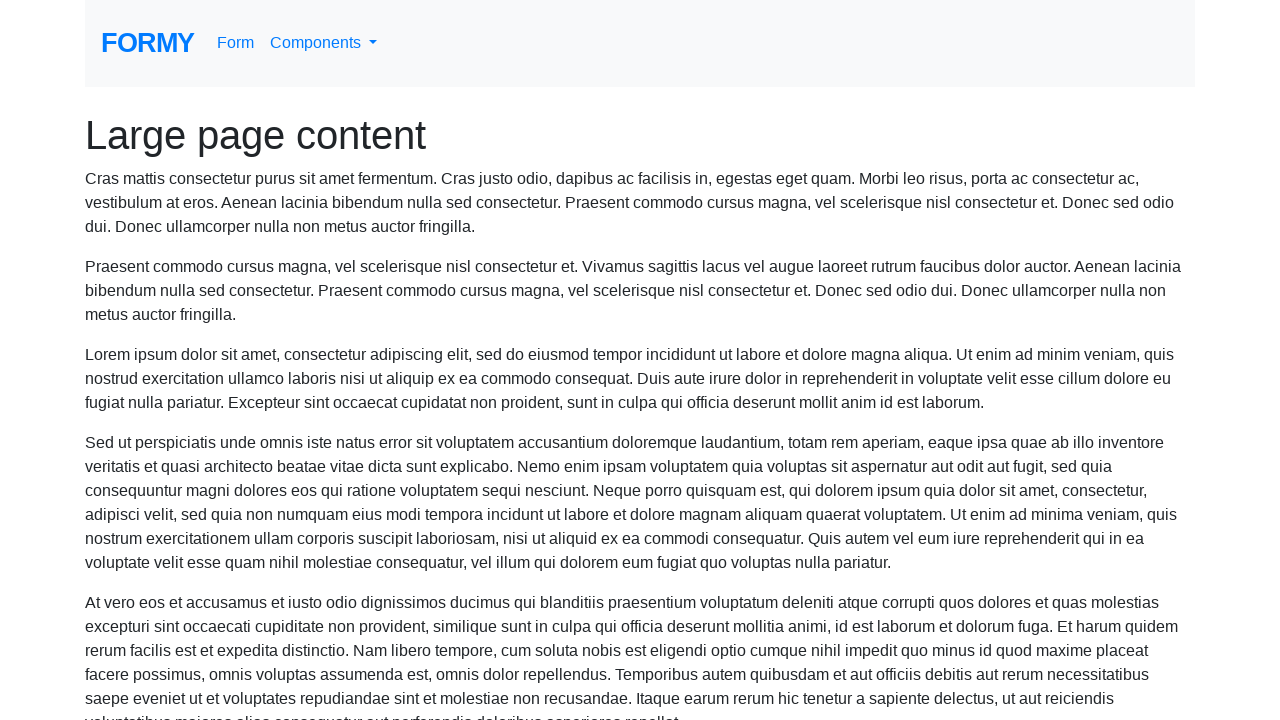

Scrolled to name field
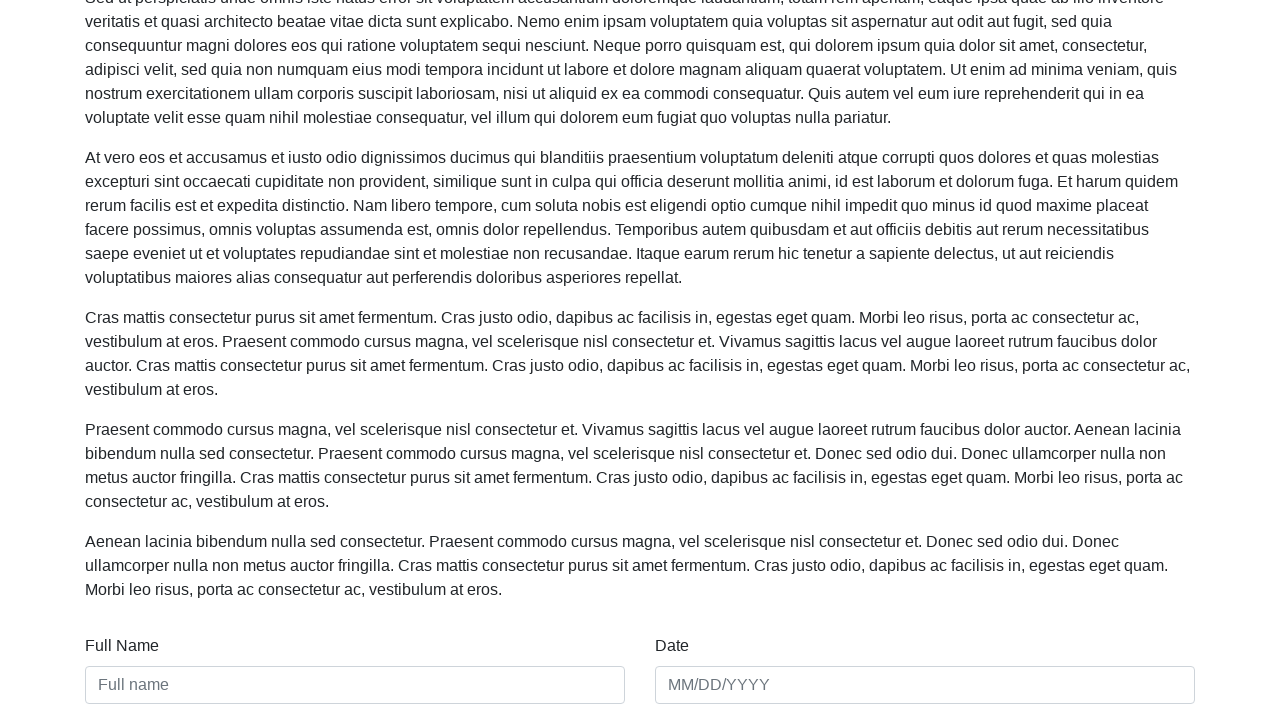

Filled name field with 'Himanshu Rathee' on #name
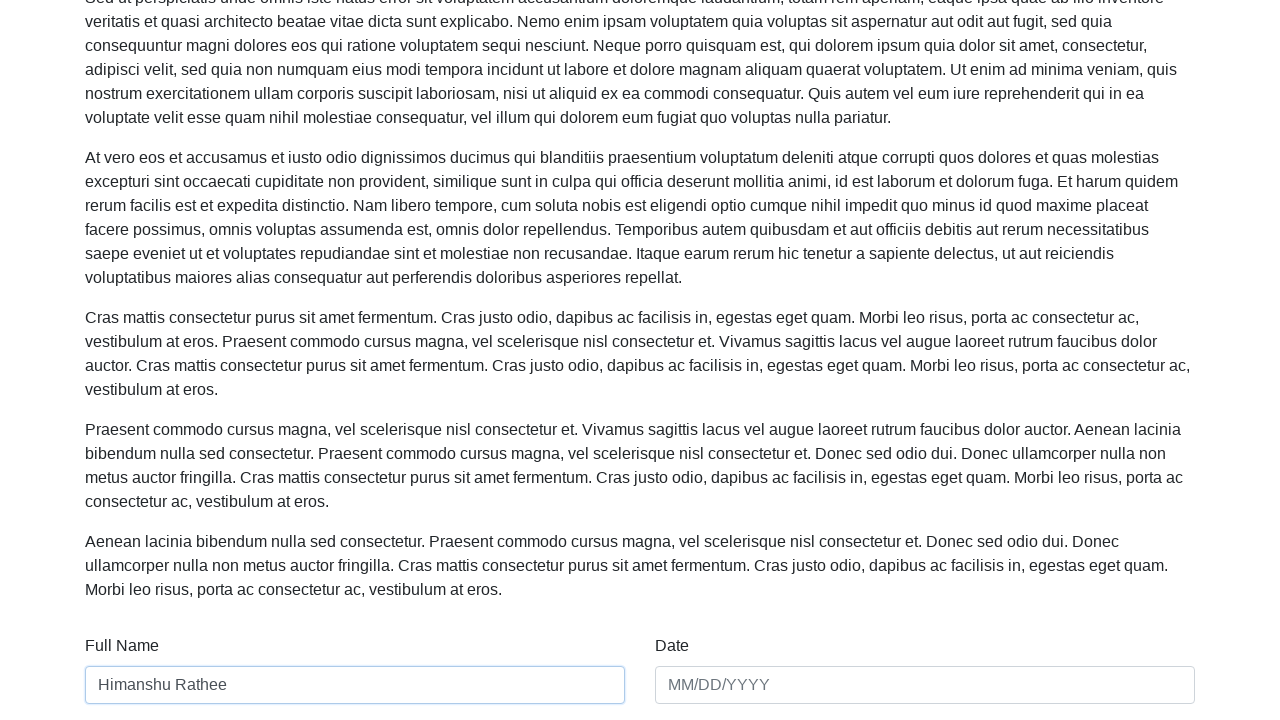

Located the date field element
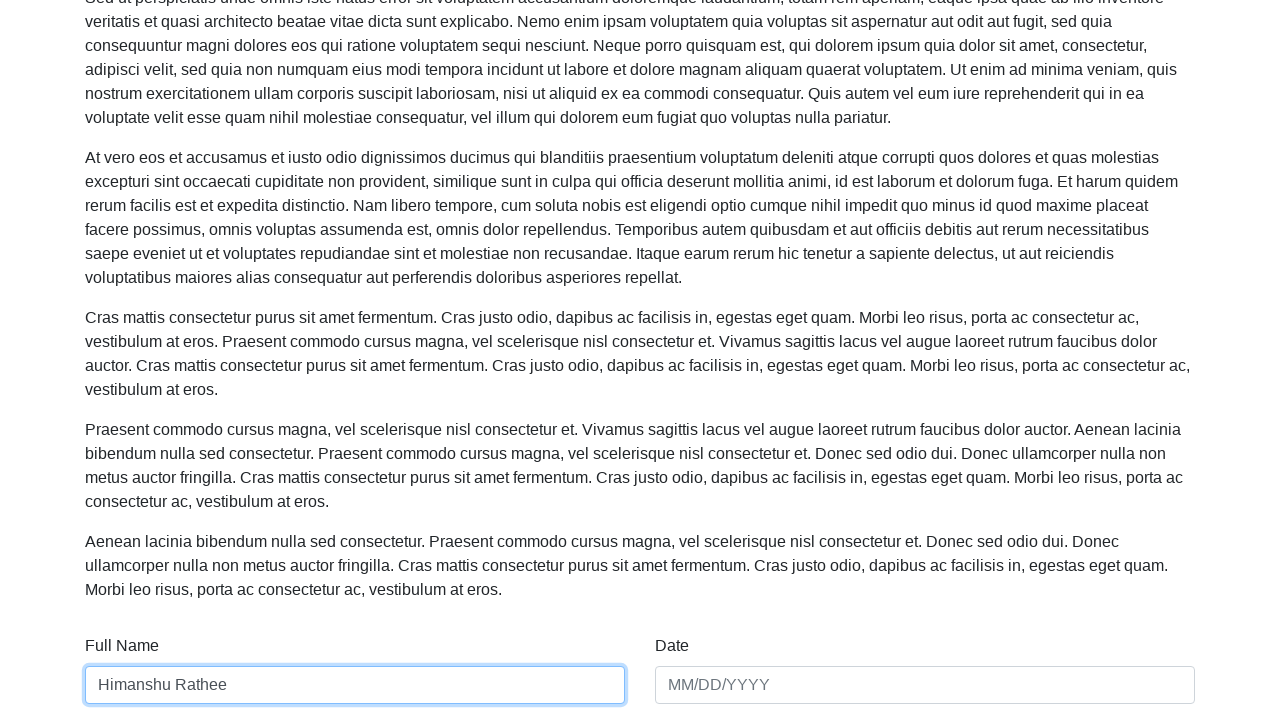

Scrolled to date field
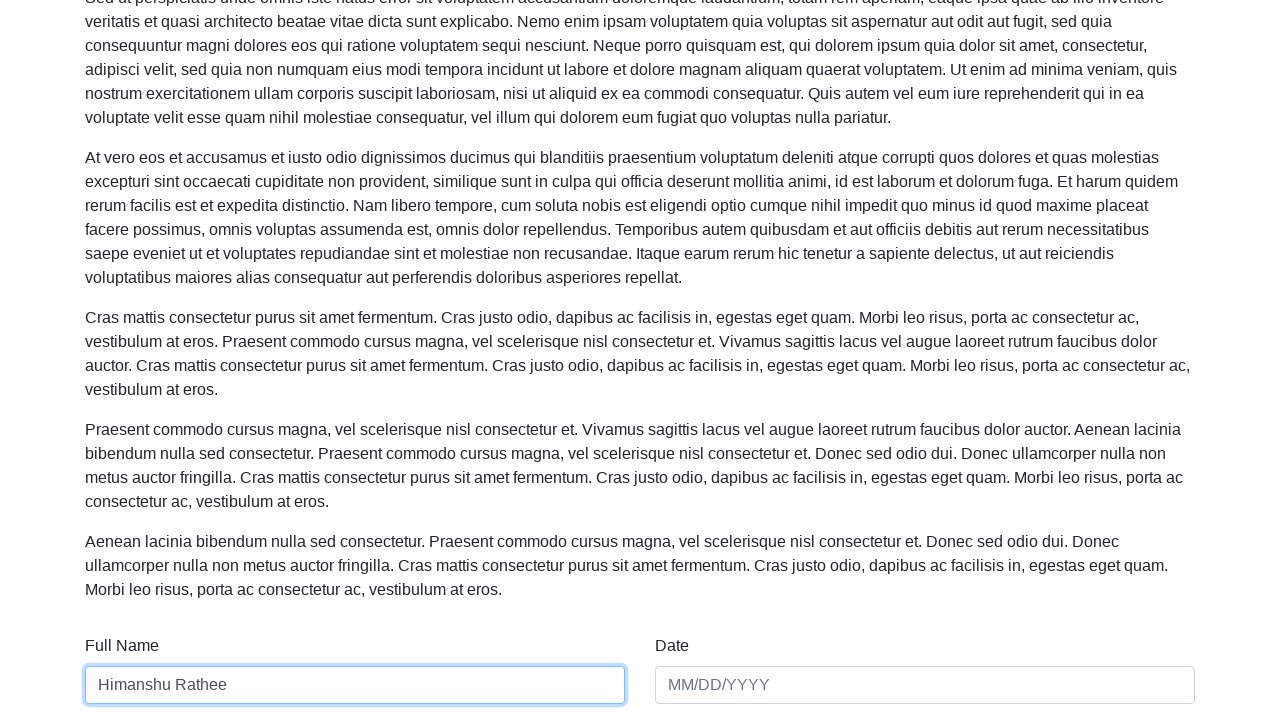

Filled date field with '01/01/2024' on #date
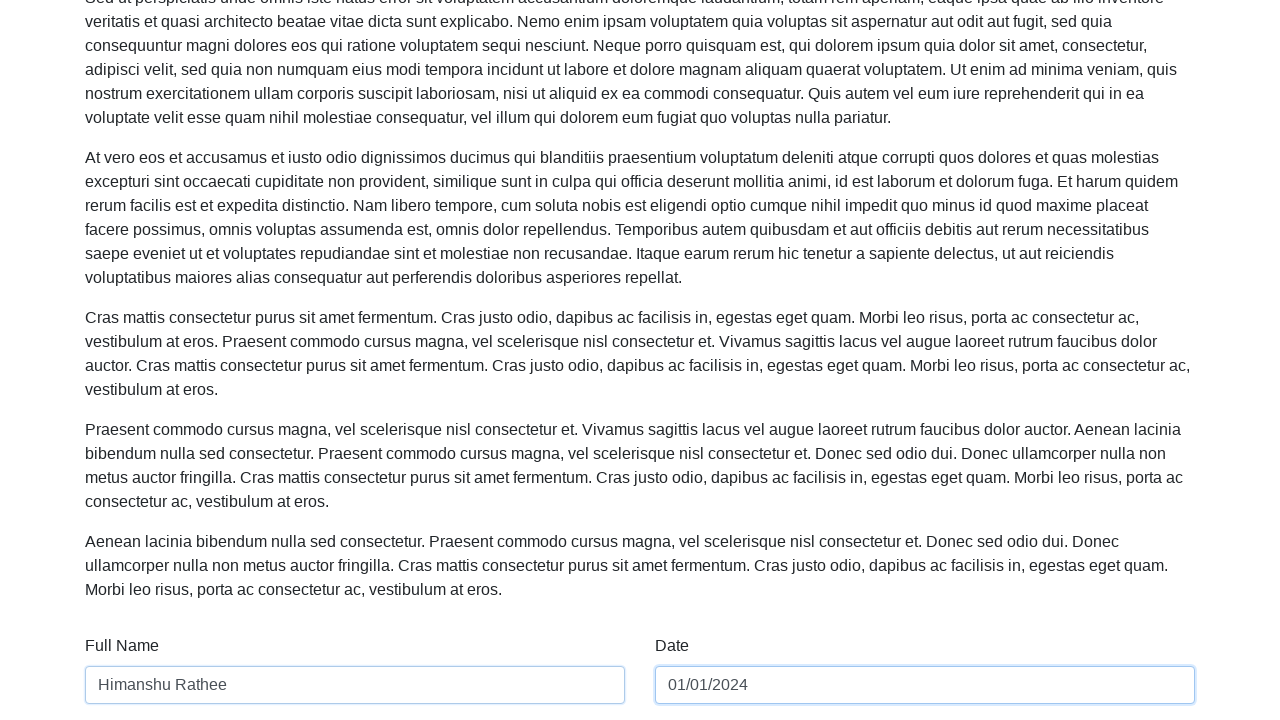

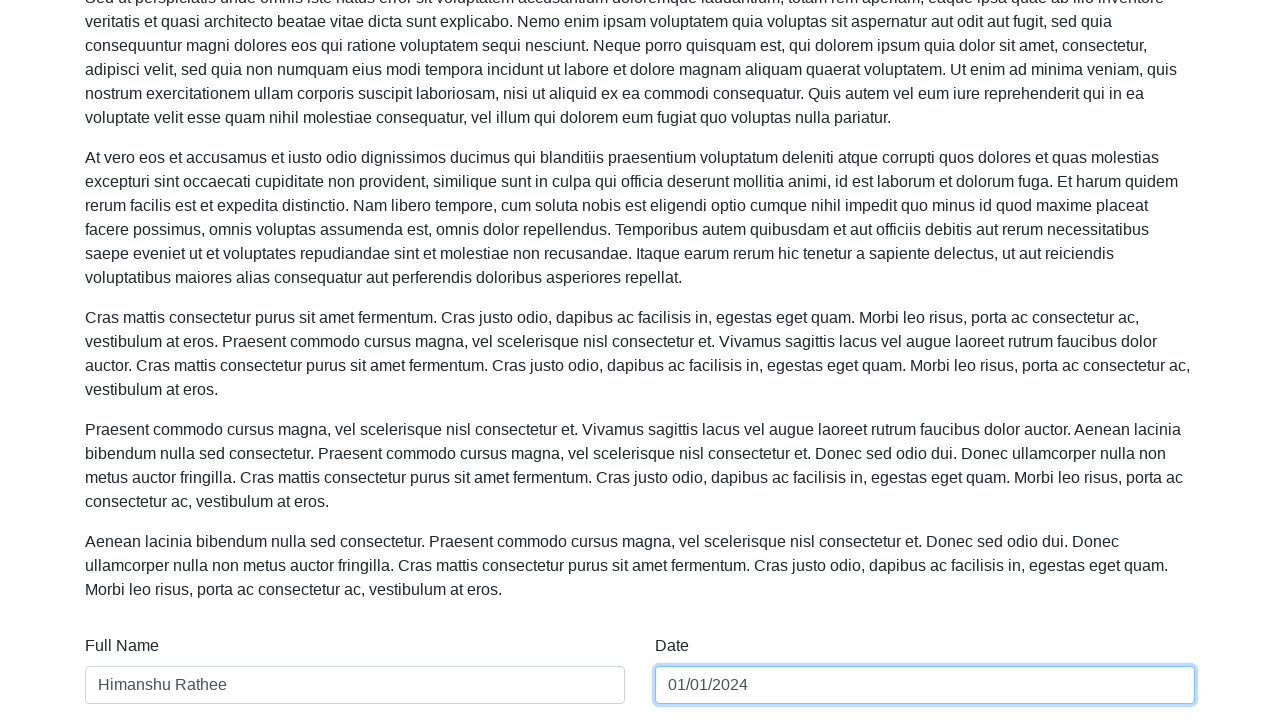